Tests the jQuery UI slider functionality by switching to an iframe and dragging the slider element horizontally

Starting URL: https://jqueryui.com/slider/

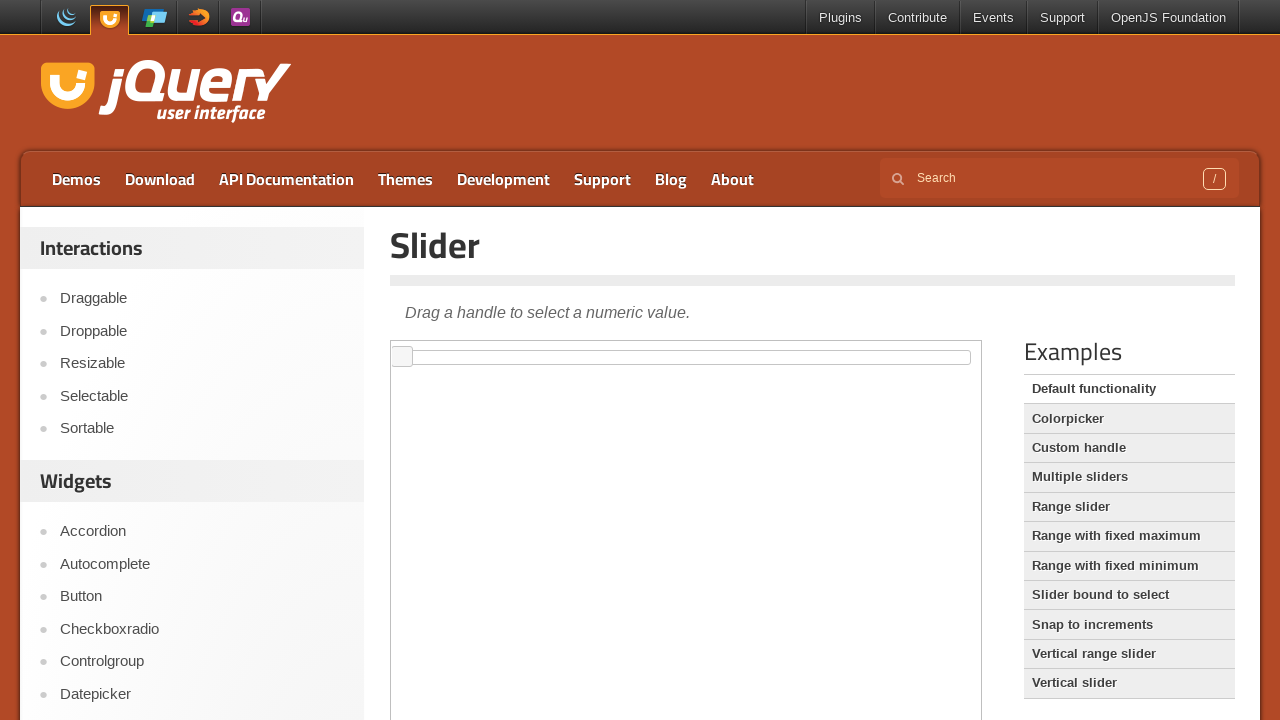

Navigated to jQuery UI slider demo page
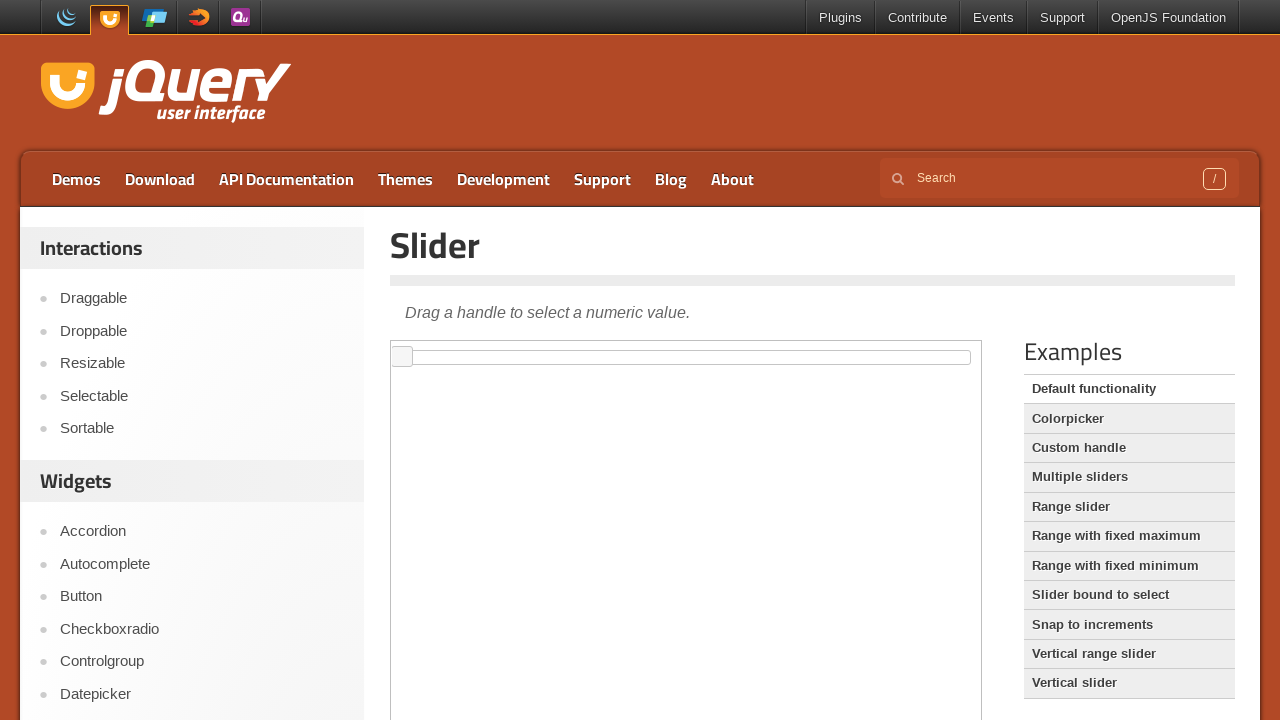

Located demo iframe
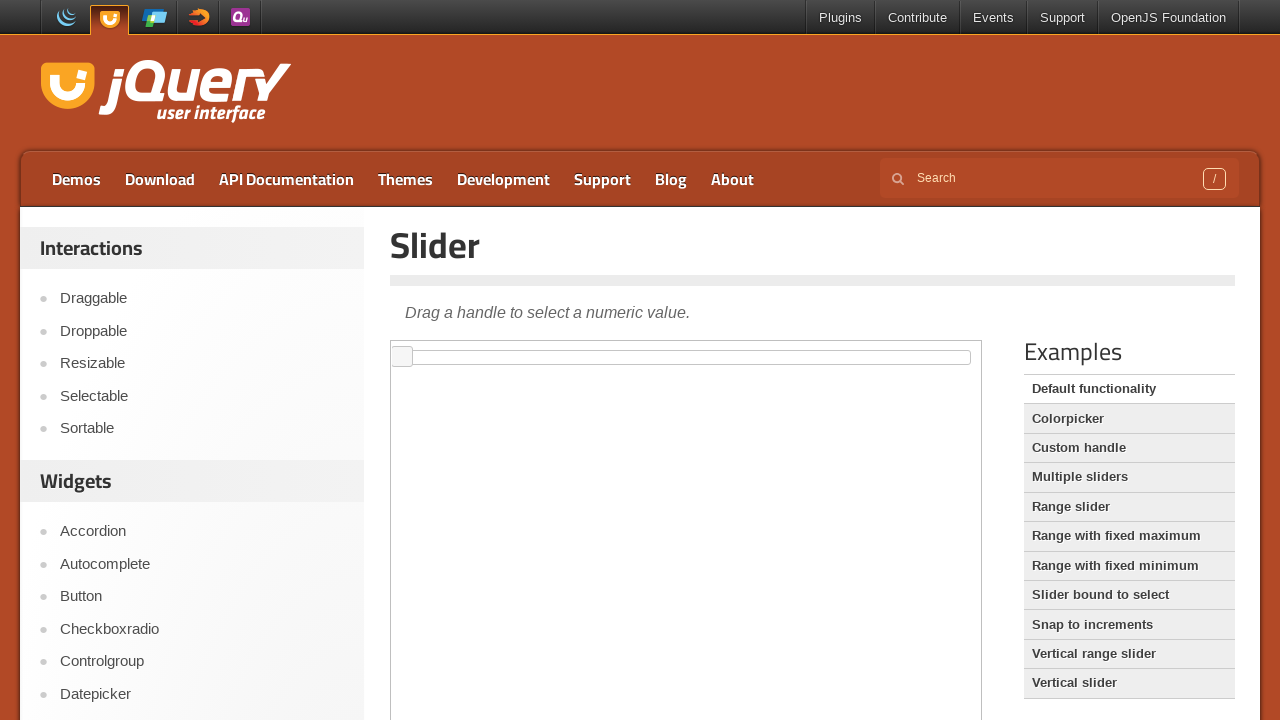

Located slider element within iframe
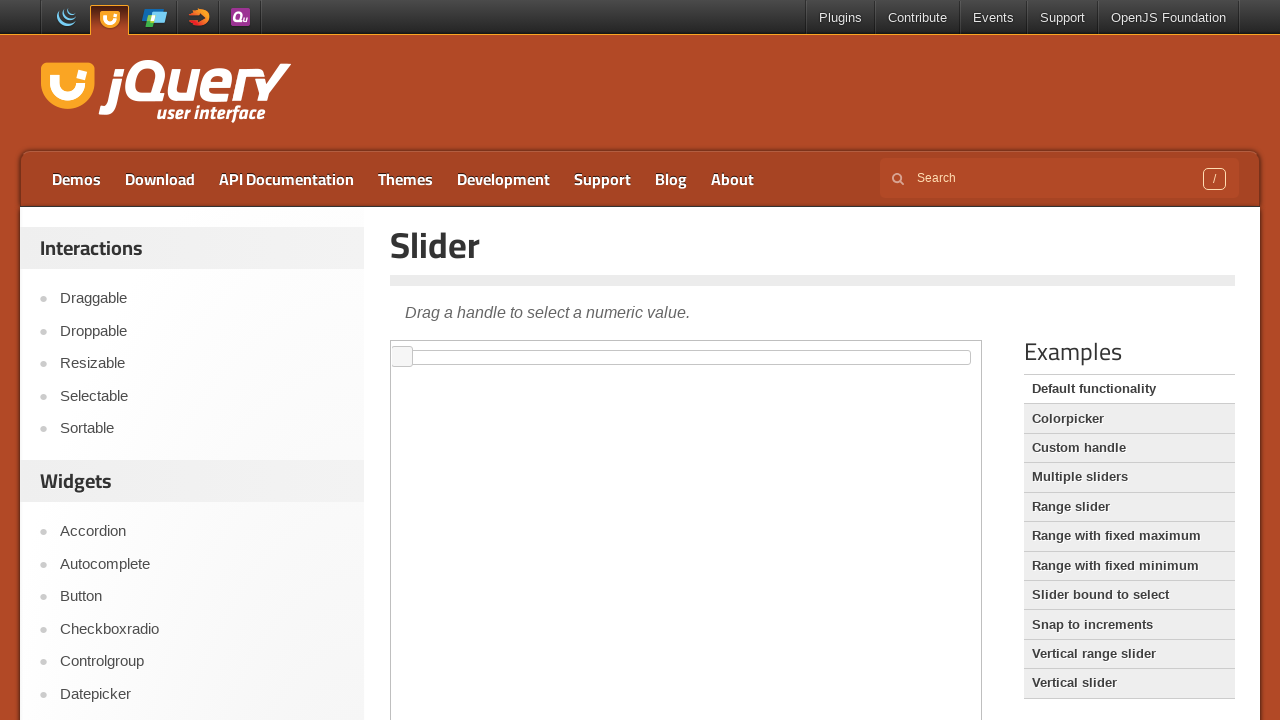

Dragged slider 50 pixels to the right at (451, 351)
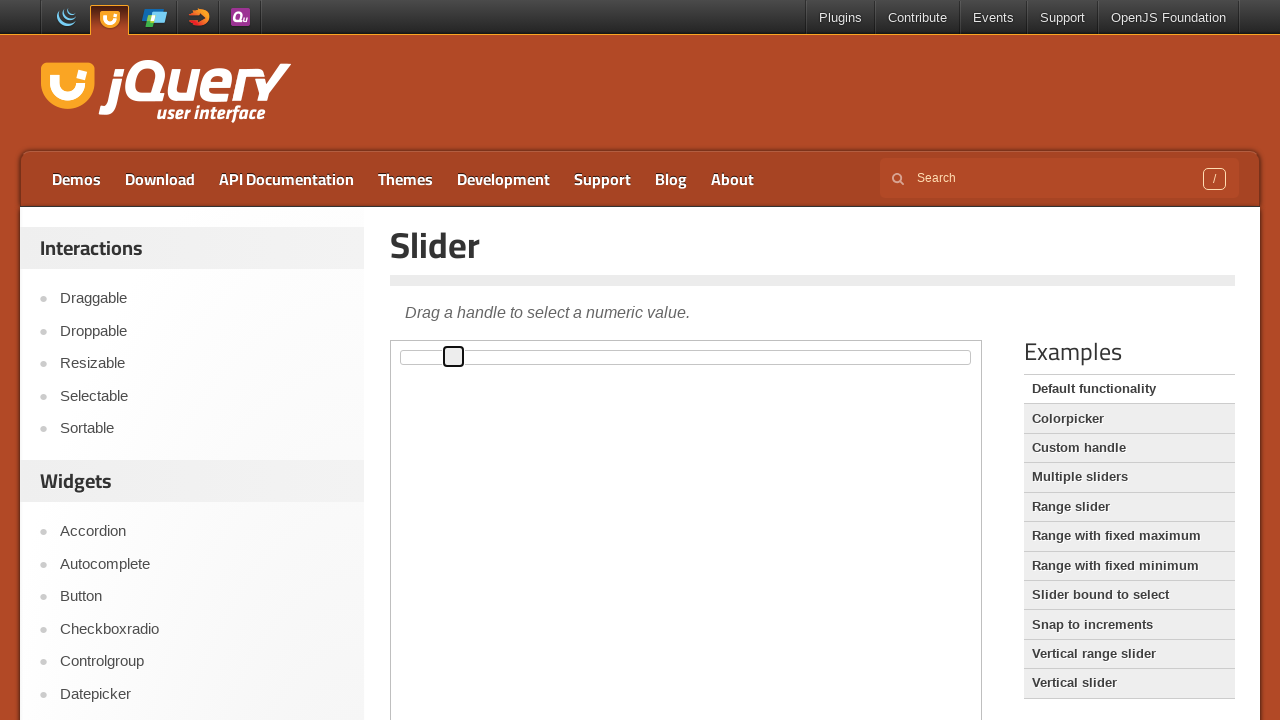

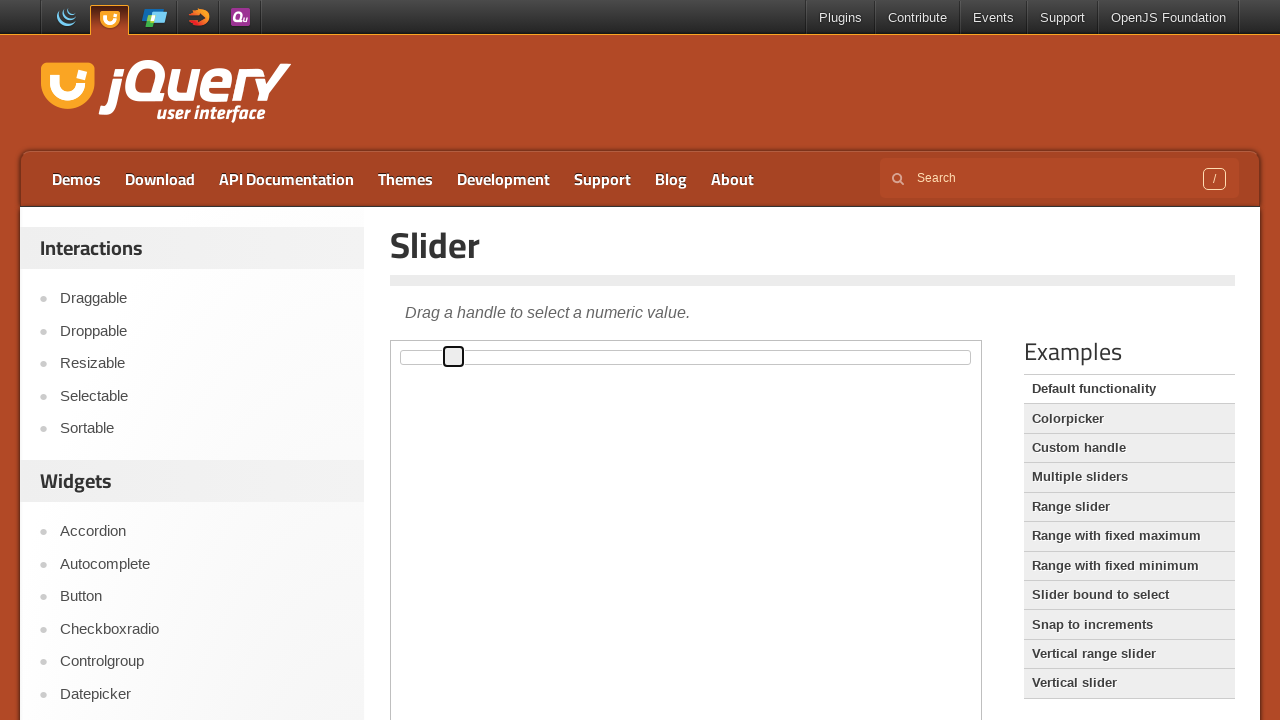